Navigates to a demo table page and interacts with employee data table to verify department information is displayed correctly

Starting URL: http://automationbykrishna.com

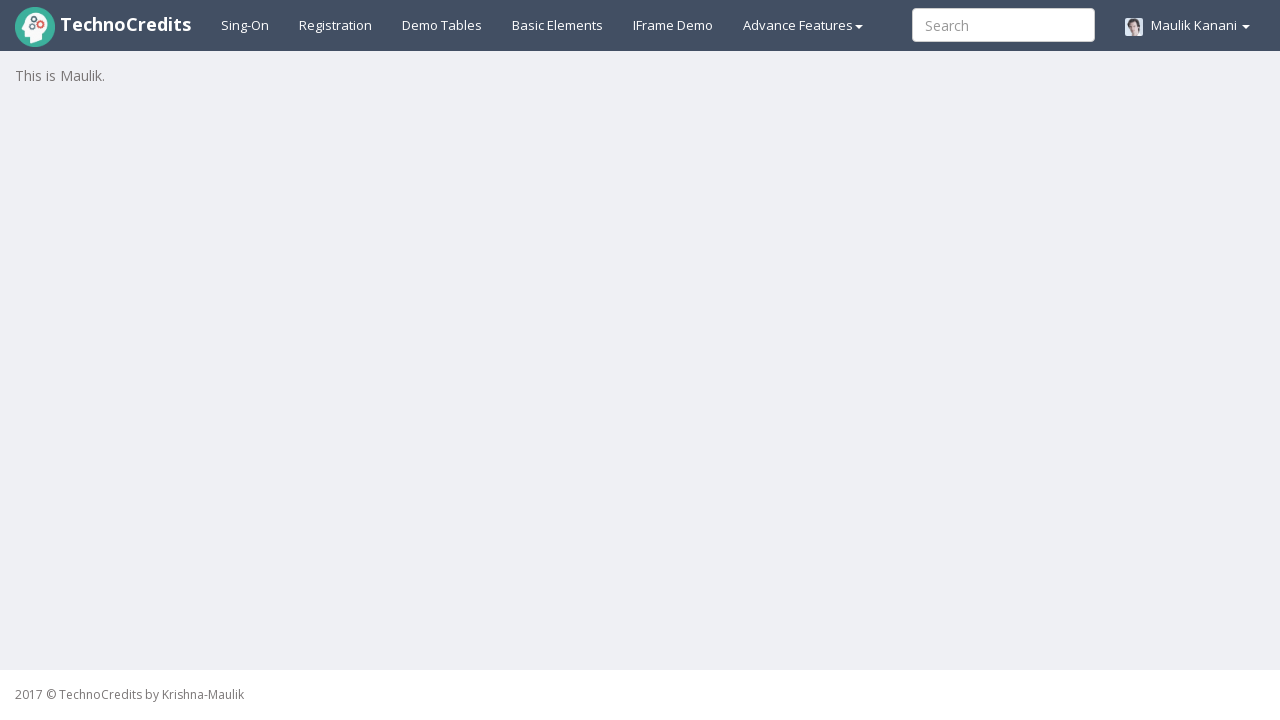

Clicked on Demo Tables tab to navigate to the table page at (442, 25) on xpath=//a[@id='demotable']
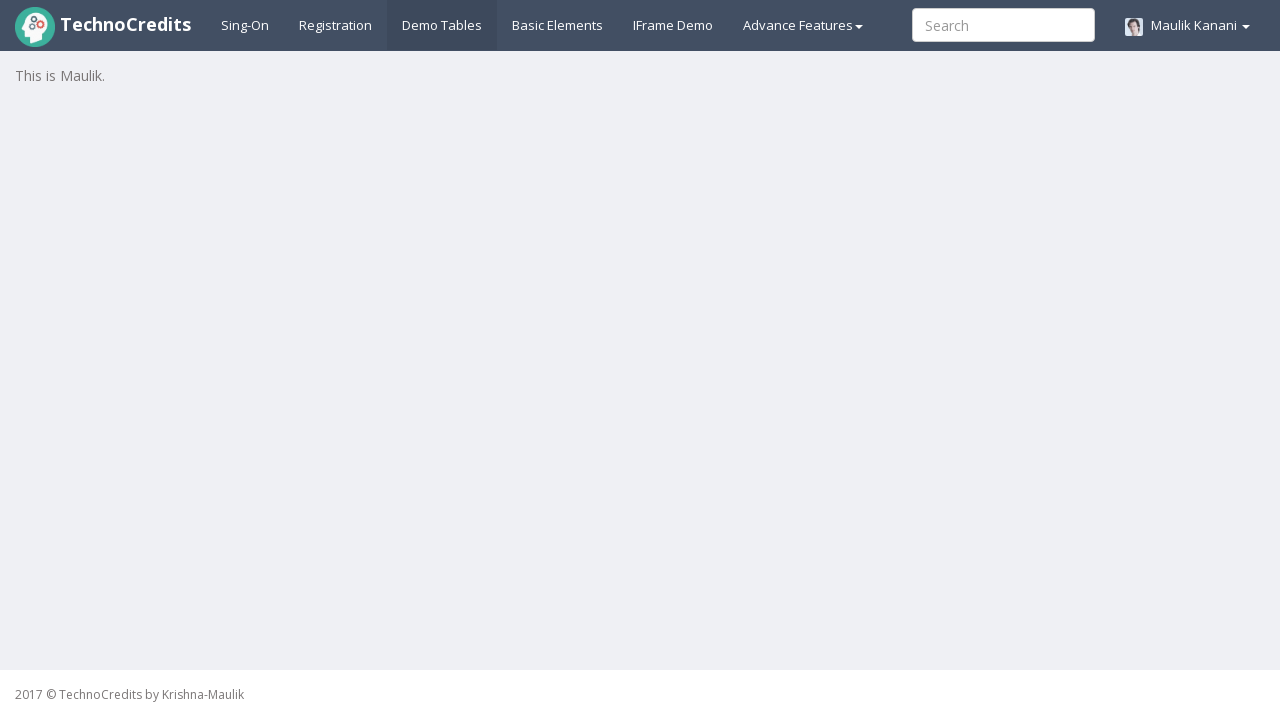

Employee table loaded and became visible
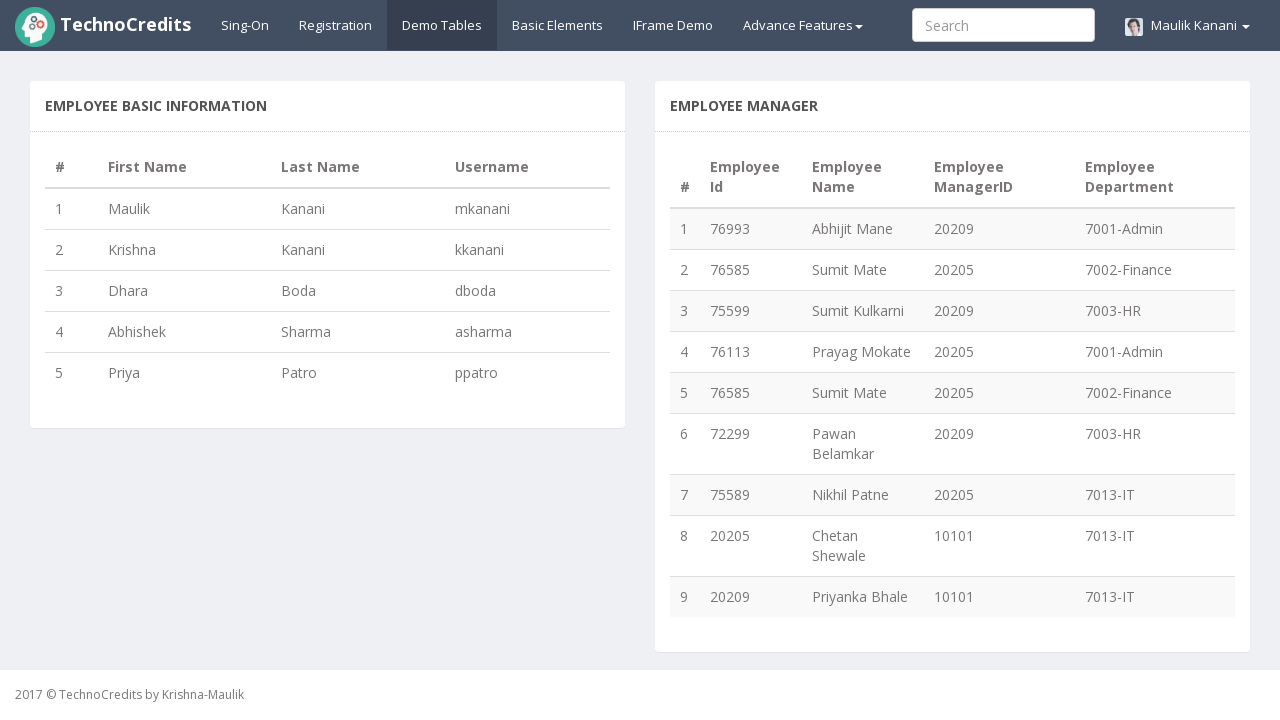

Table rows are present in the employee data table
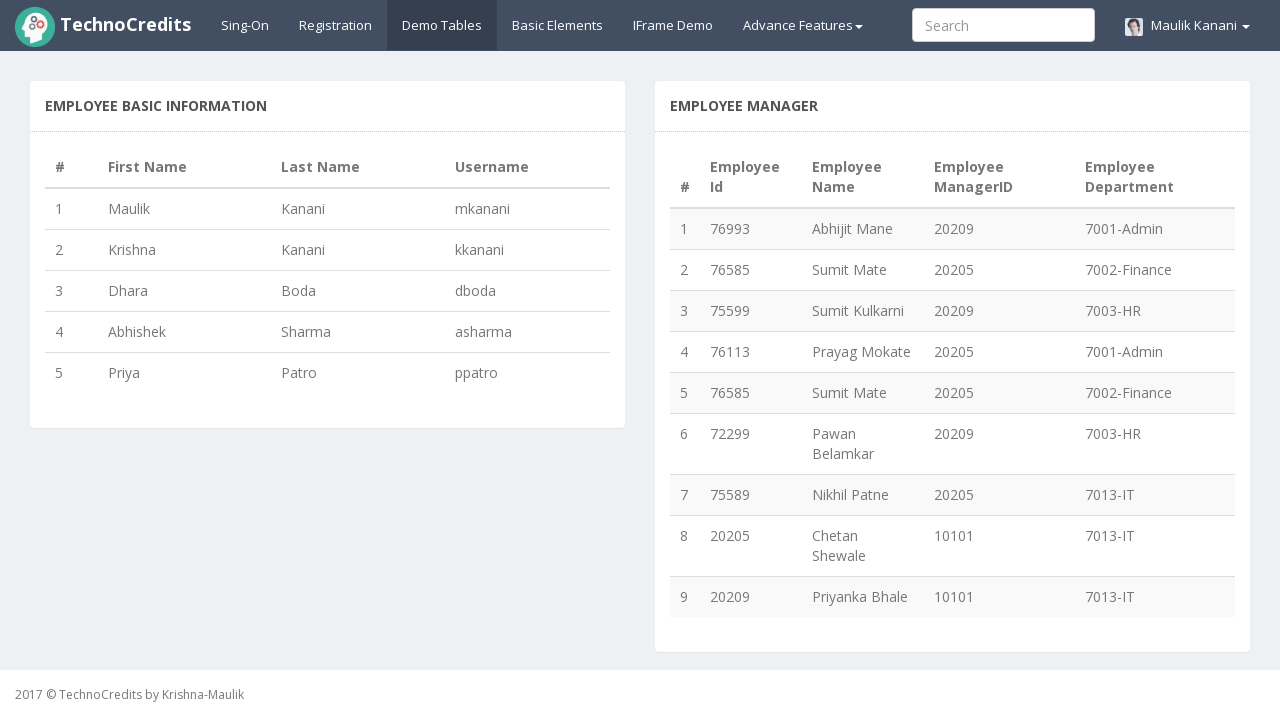

Department column data is accessible in the first row
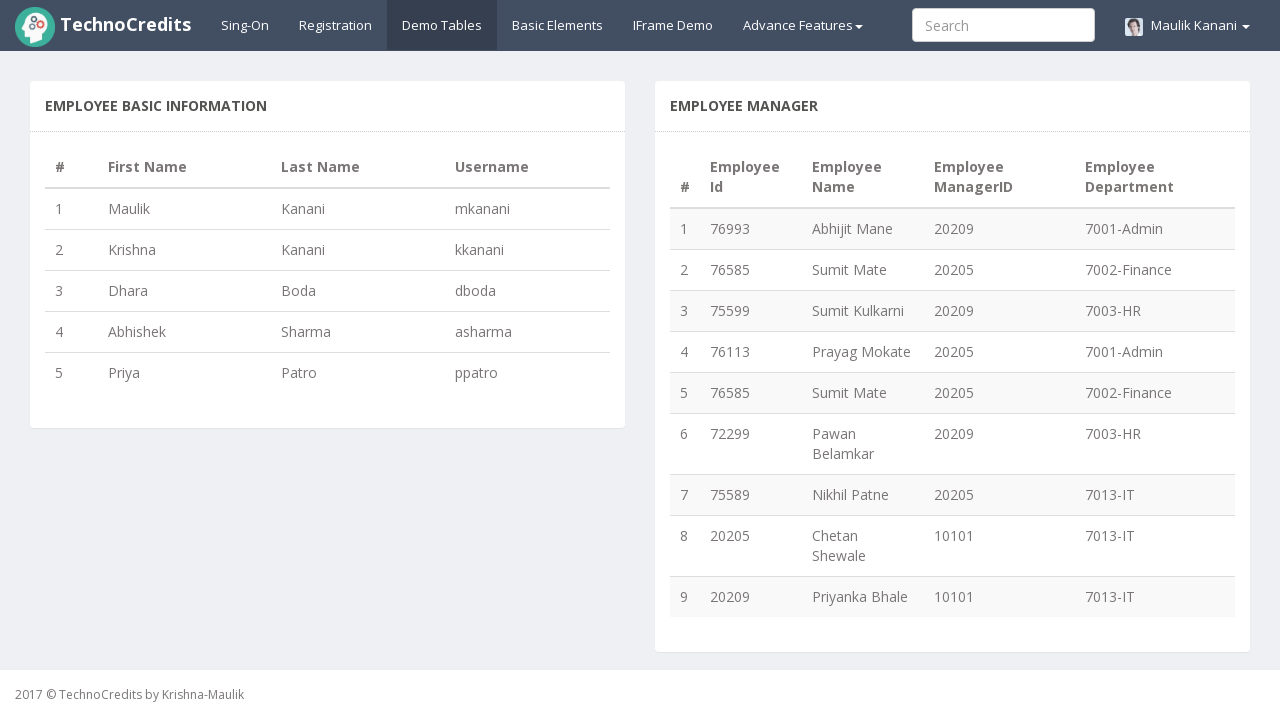

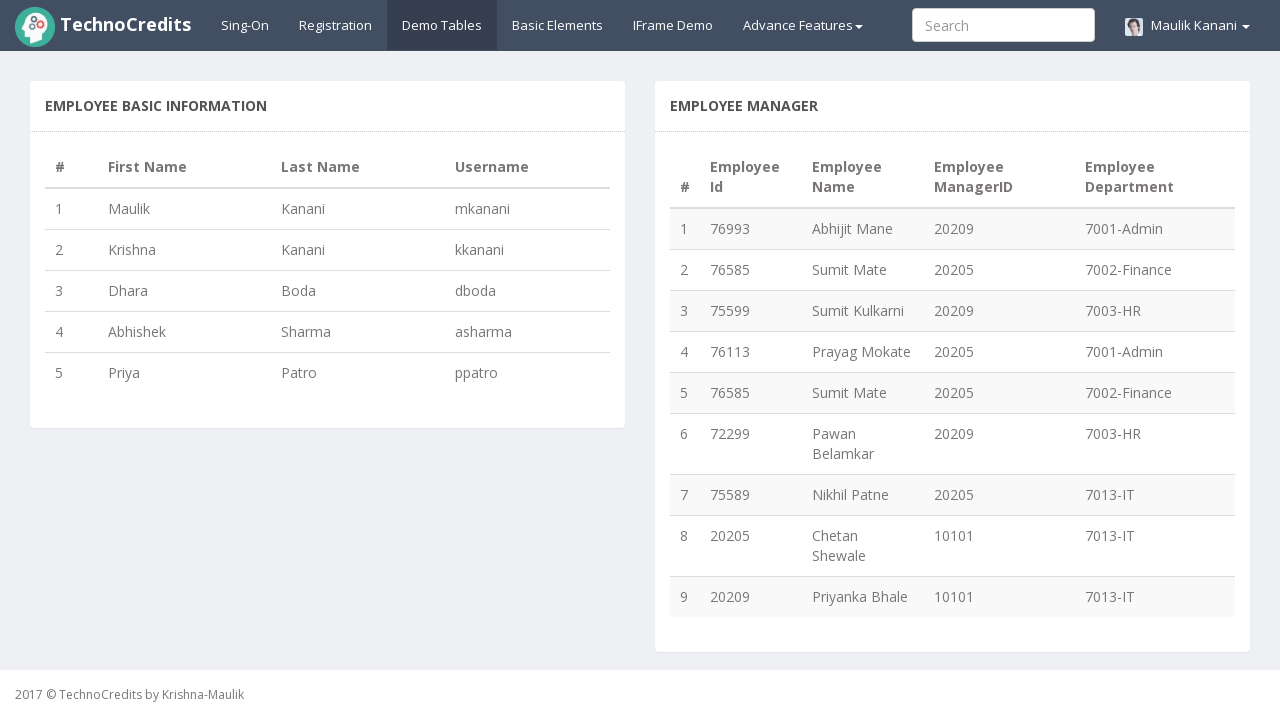